Tests confirmation alert by clicking the confirm button and dismissing the dialog

Starting URL: https://demoqa.com/alerts

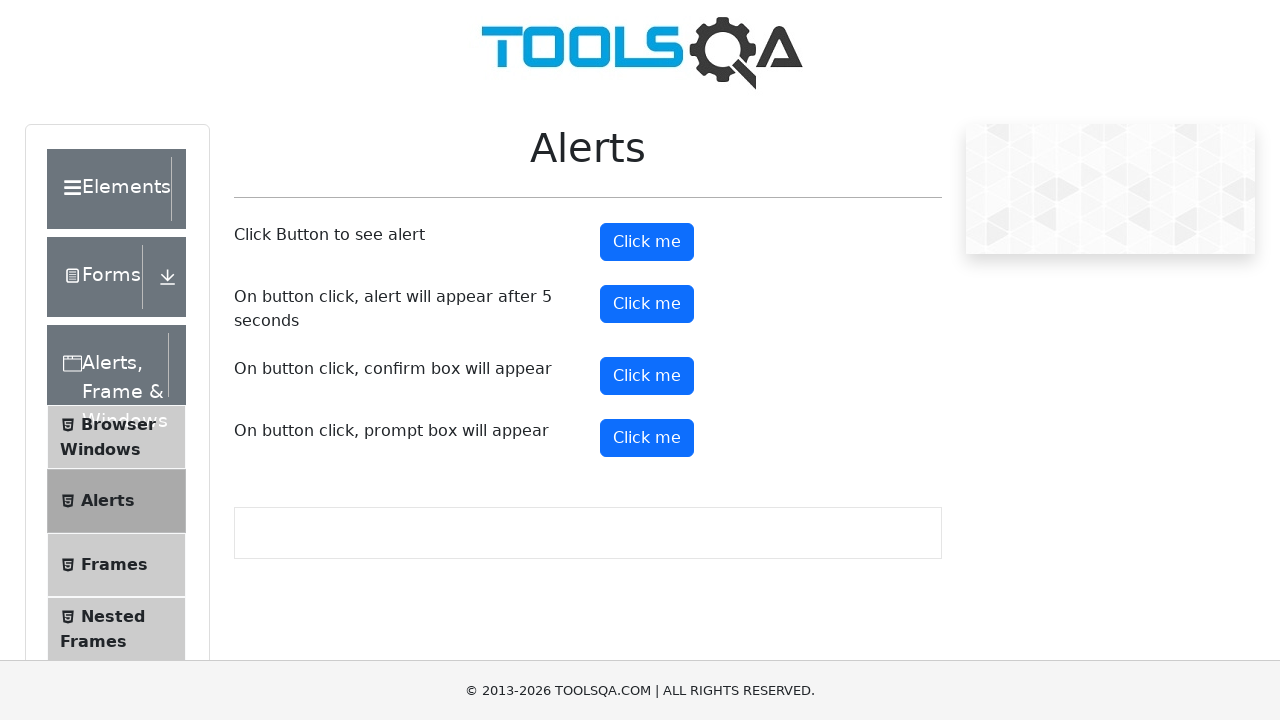

Scrolled to bottom of page
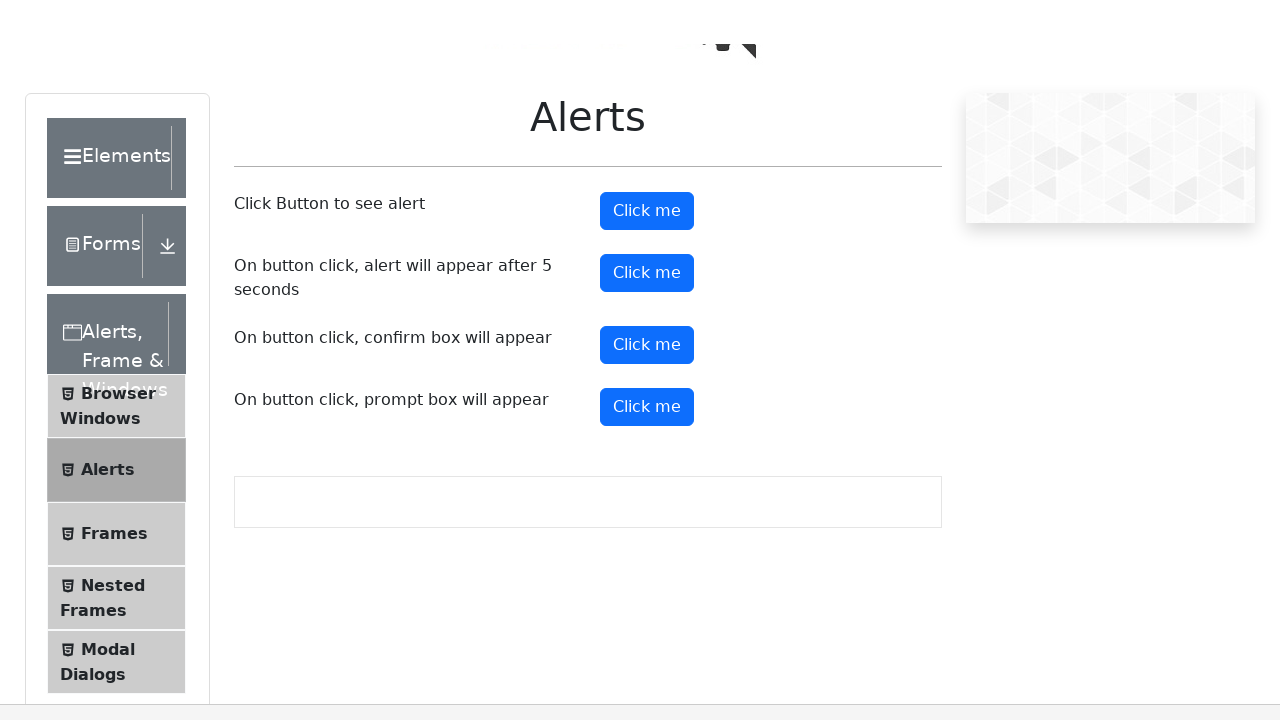

Set up dialog handler to dismiss confirmation alert
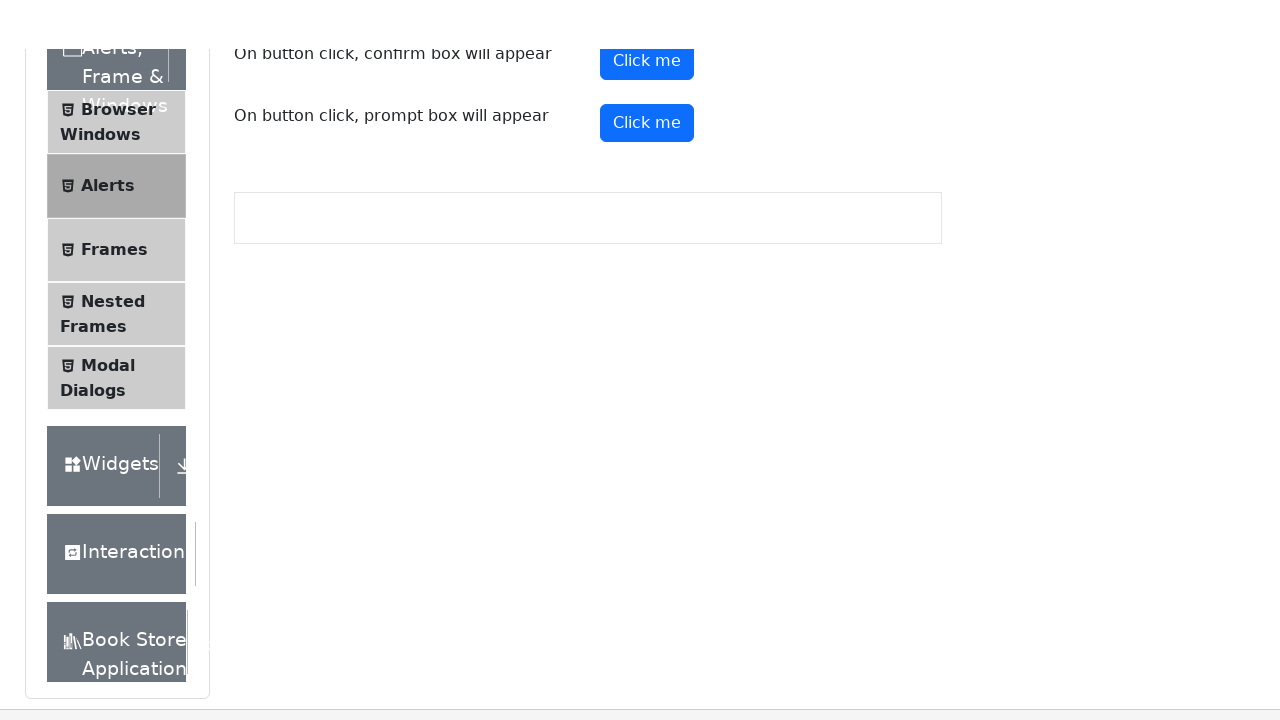

Clicked confirm button to trigger confirmation alert at (647, 19) on #confirmButton
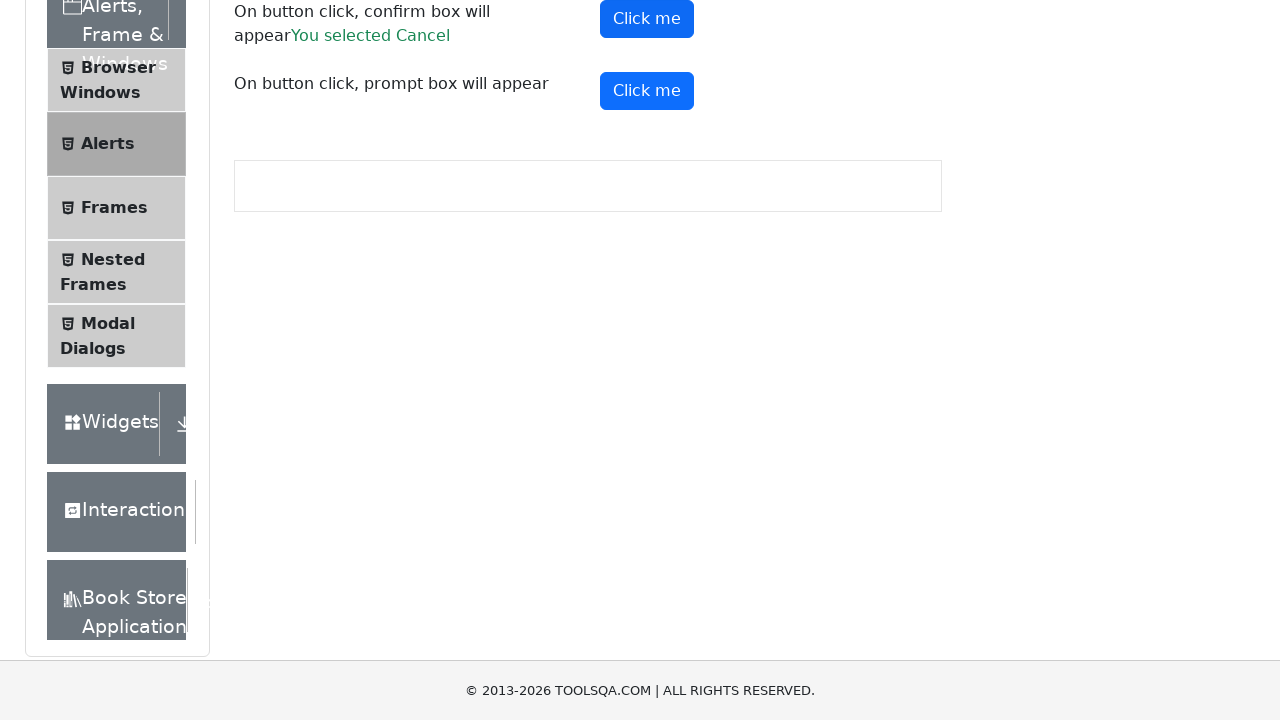

Confirmation result element loaded
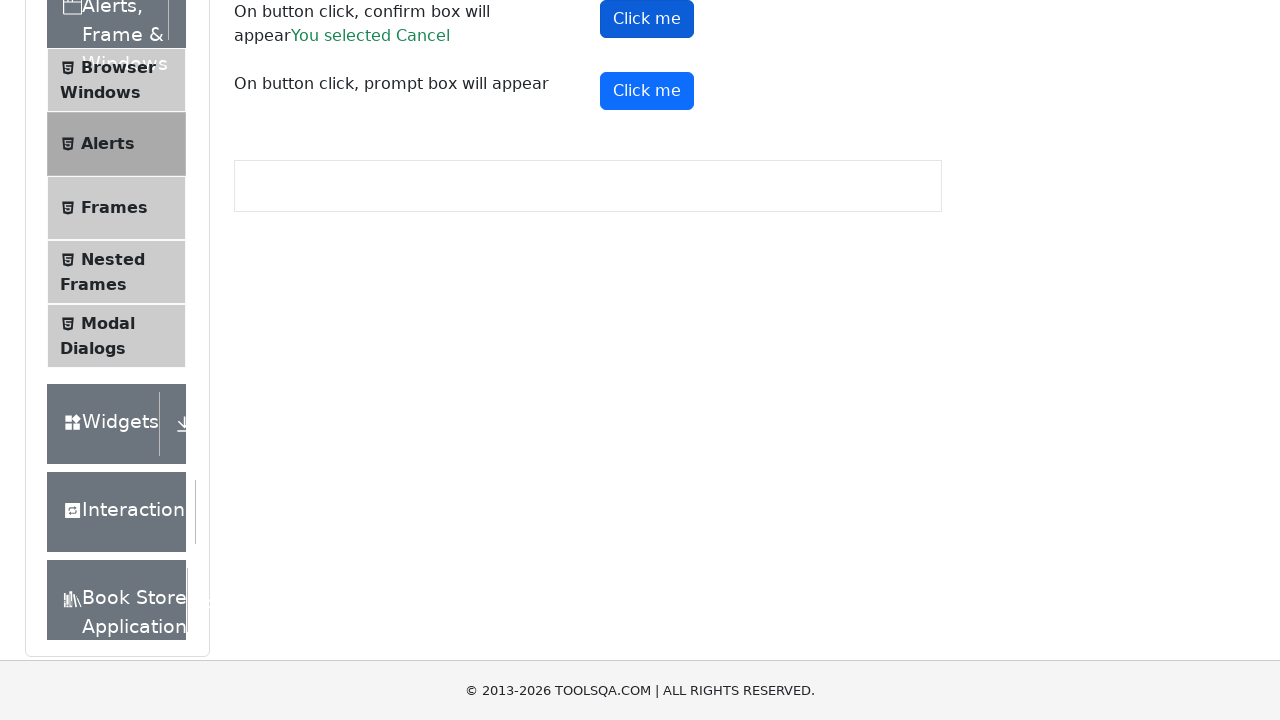

Retrieved confirmation result text
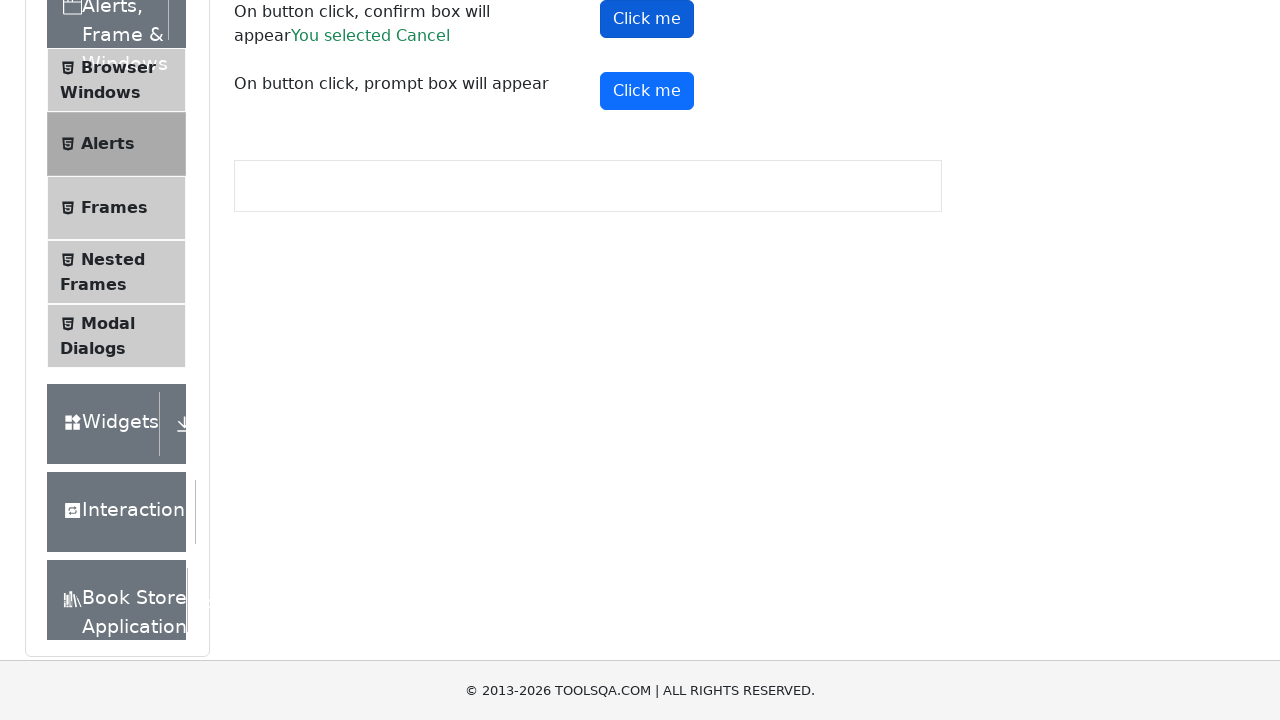

Verified that 'Cancel' is shown in the confirmation result
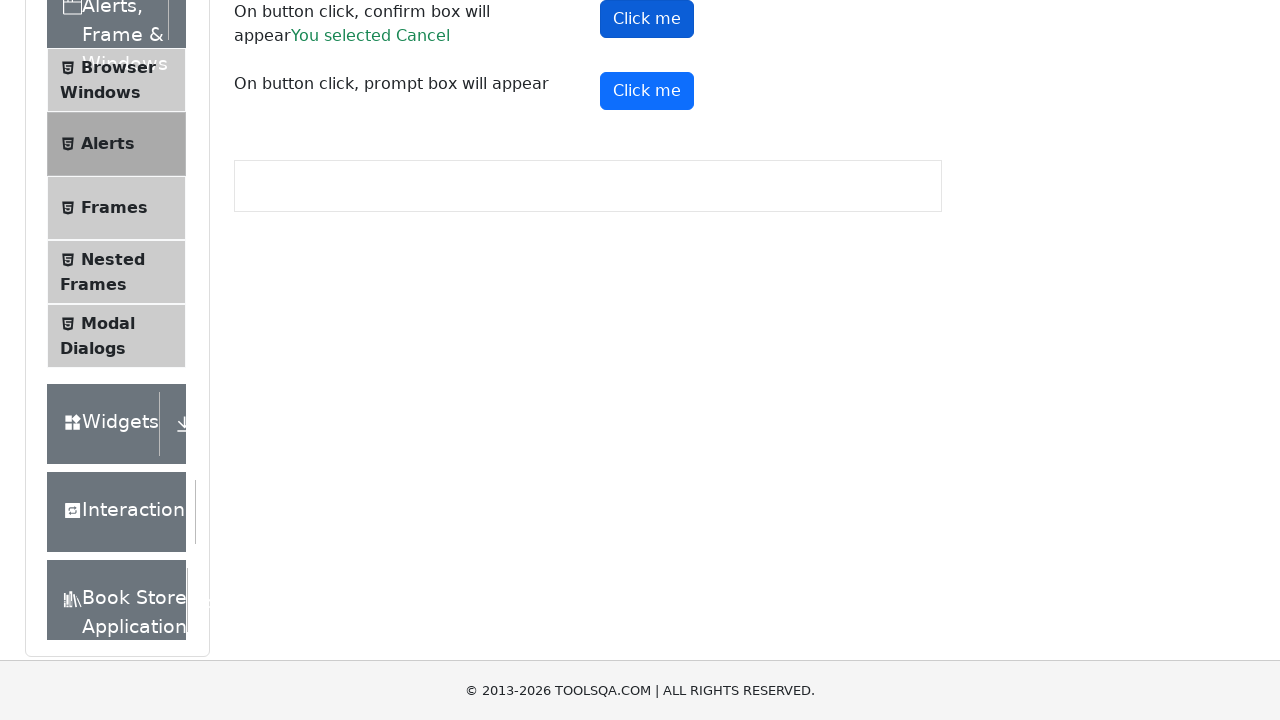

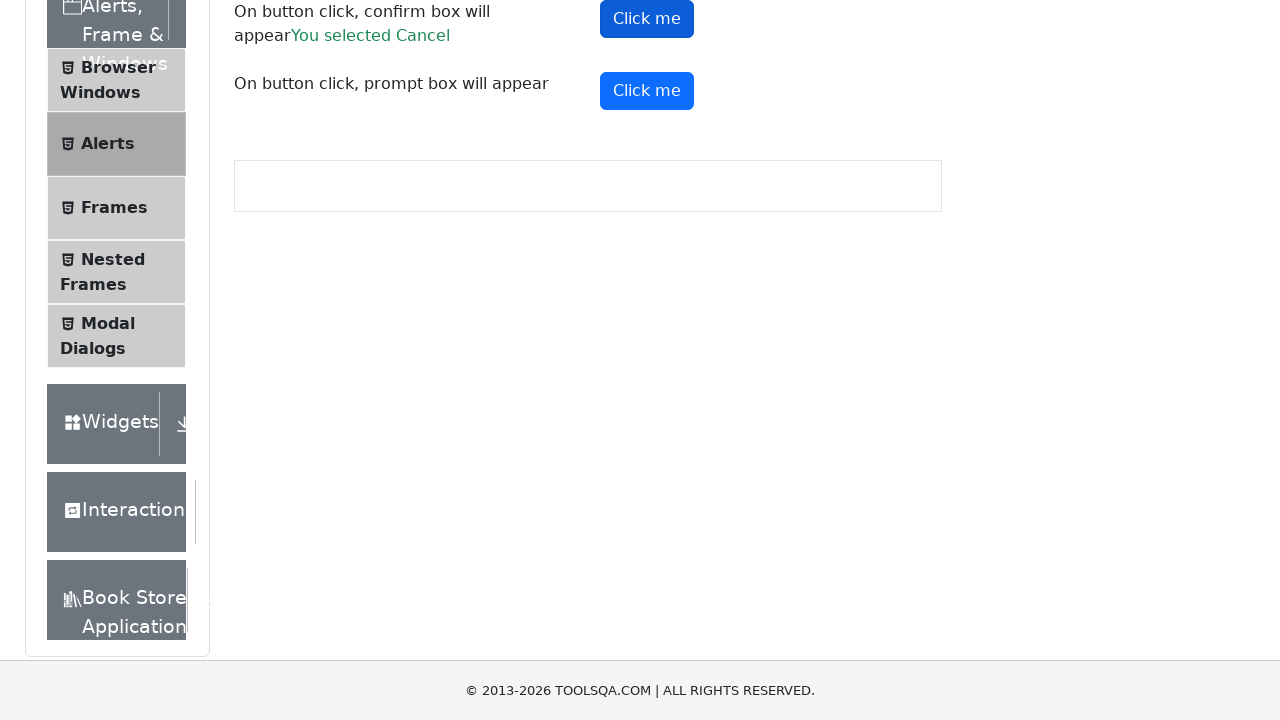